Tests dynamic loading by clicking a start button and verifying that "Hello World!" text appears after loading

Starting URL: http://the-internet.herokuapp.com/dynamic_loading/2

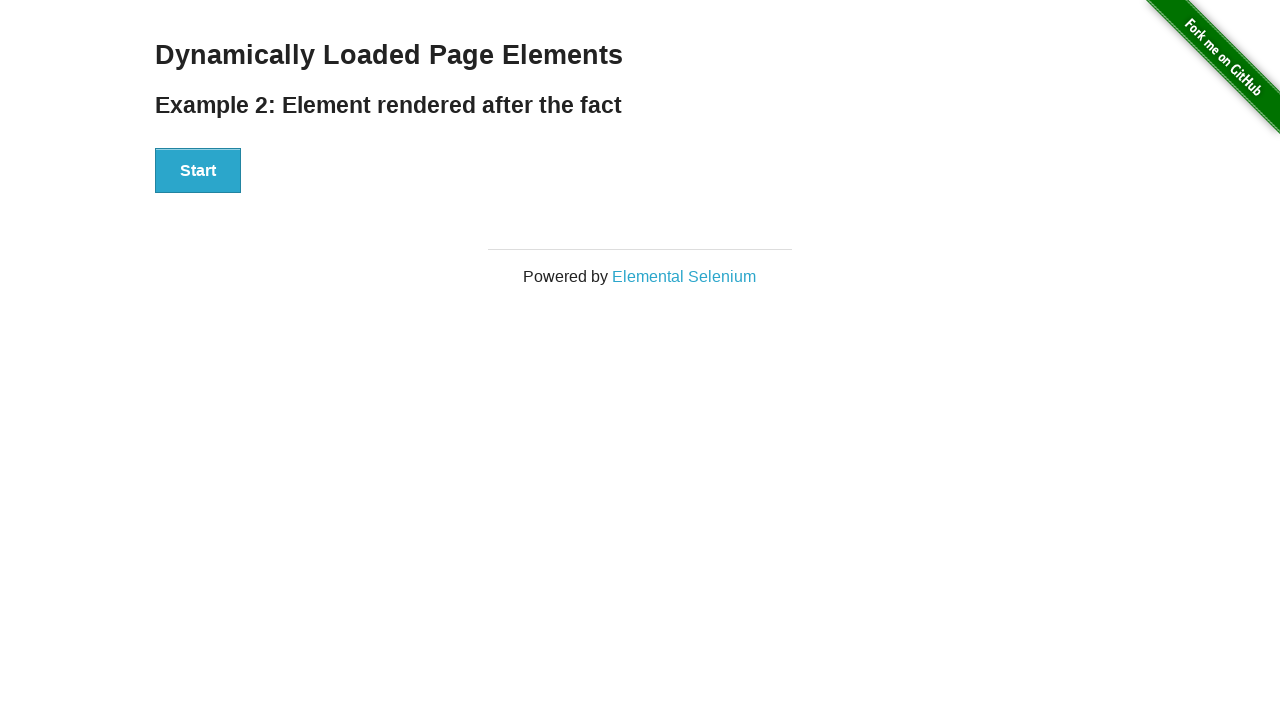

Navigated to dynamic loading page
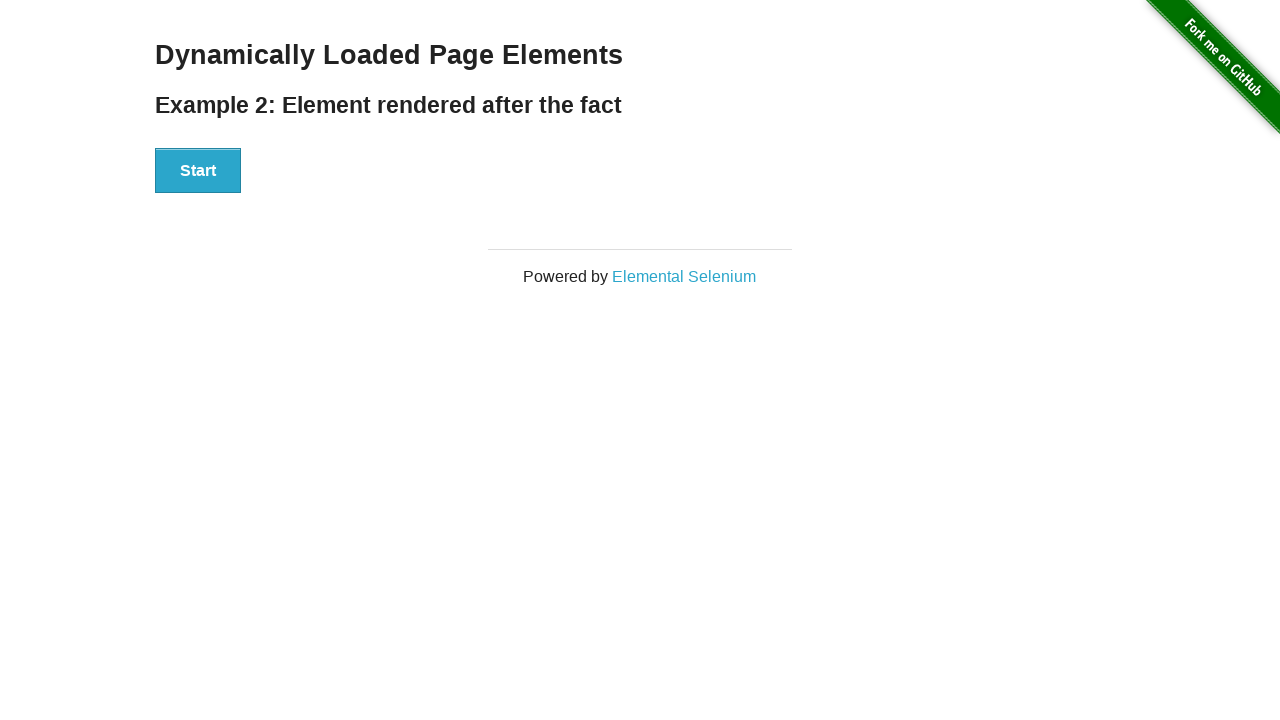

Clicked Start button to trigger dynamic loading at (198, 171) on xpath=//button[text()='Start']
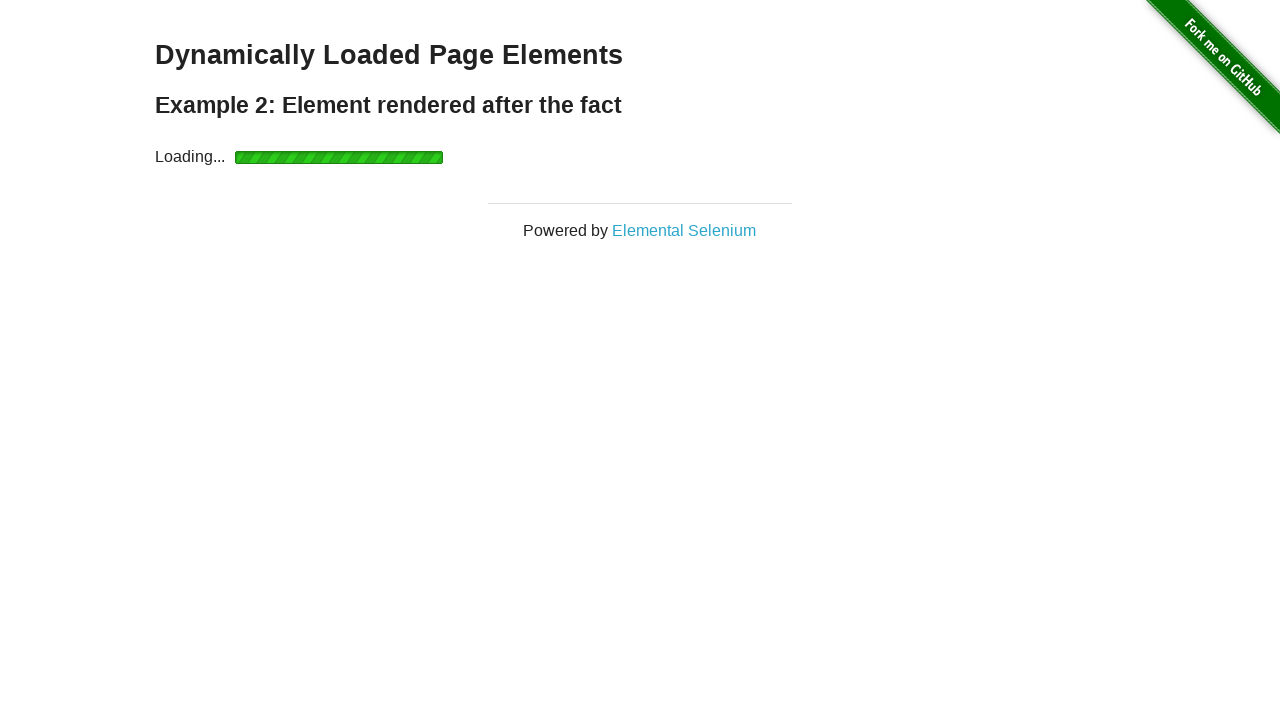

Verified 'Hello World!' text appeared after loading
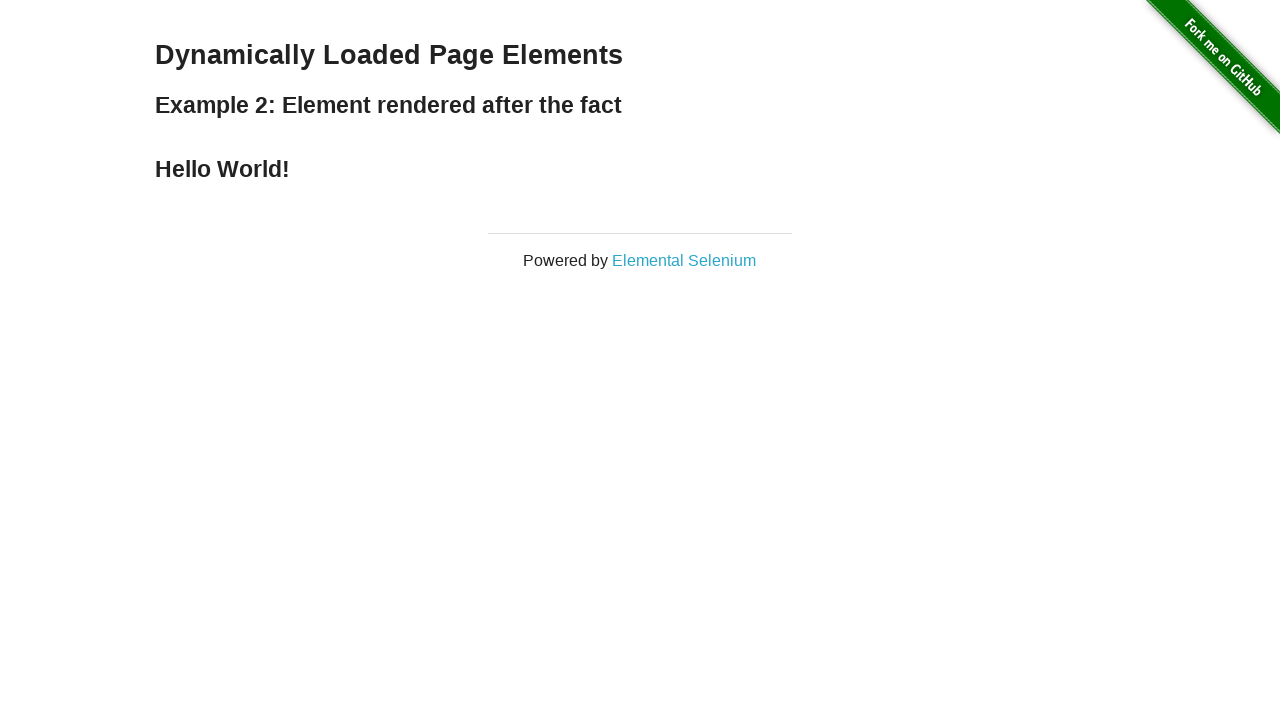

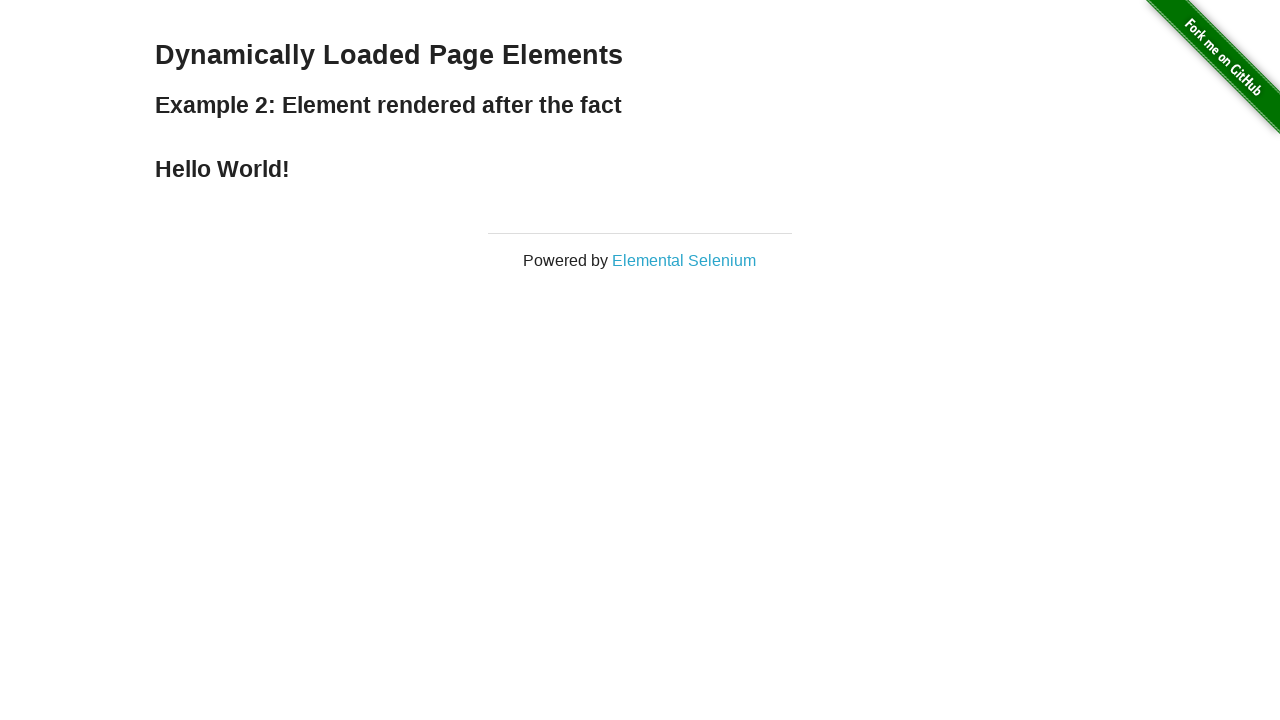